Tests clicking on DemoQA link and verifying it opens in a new tab with correct URL

Starting URL: https://www.toolsqa.com/selenium-training/

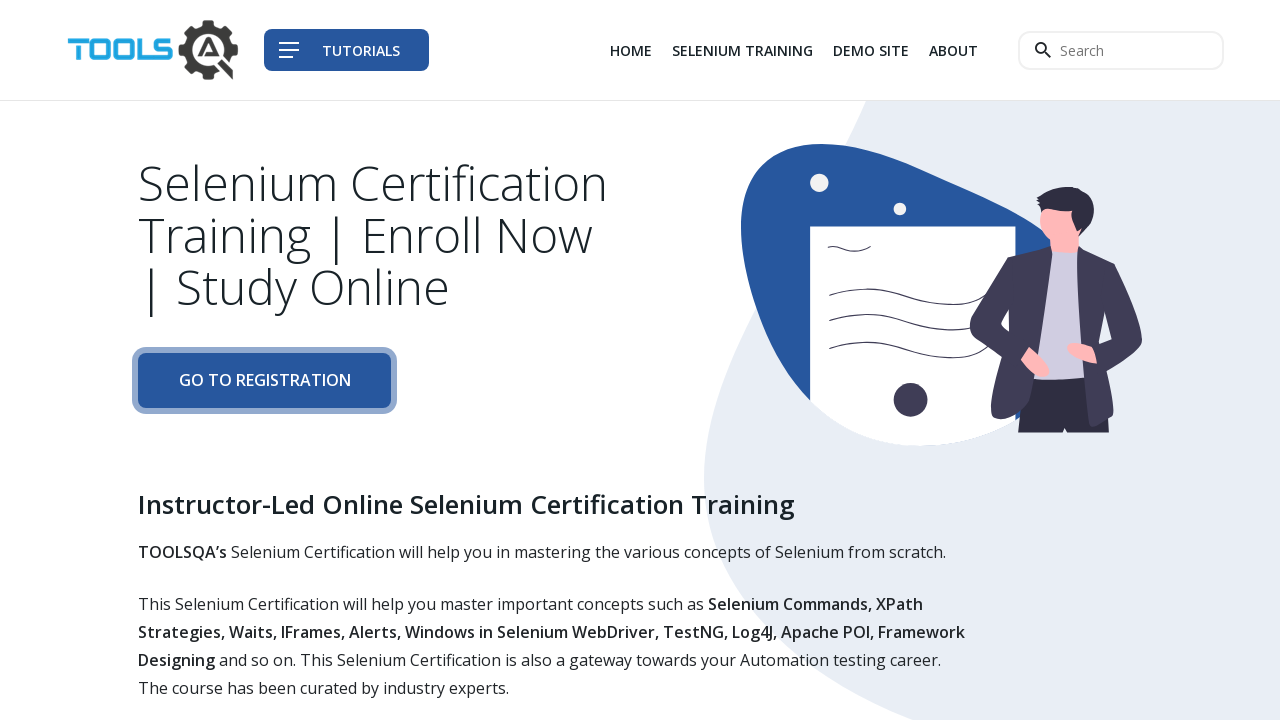

Clicked on DemoQA link (third navigation item) at (871, 50) on xpath=//div[@class='col-auto']//li[3]/a
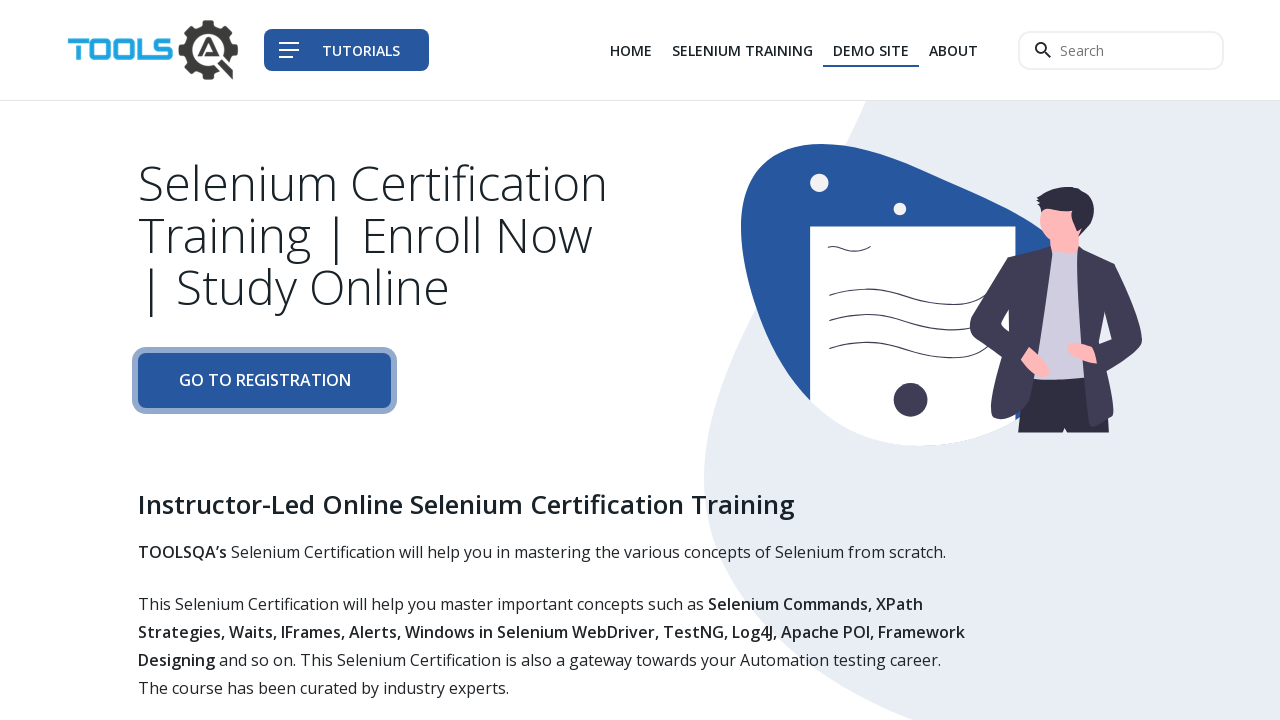

New tab/page object retrieved from context
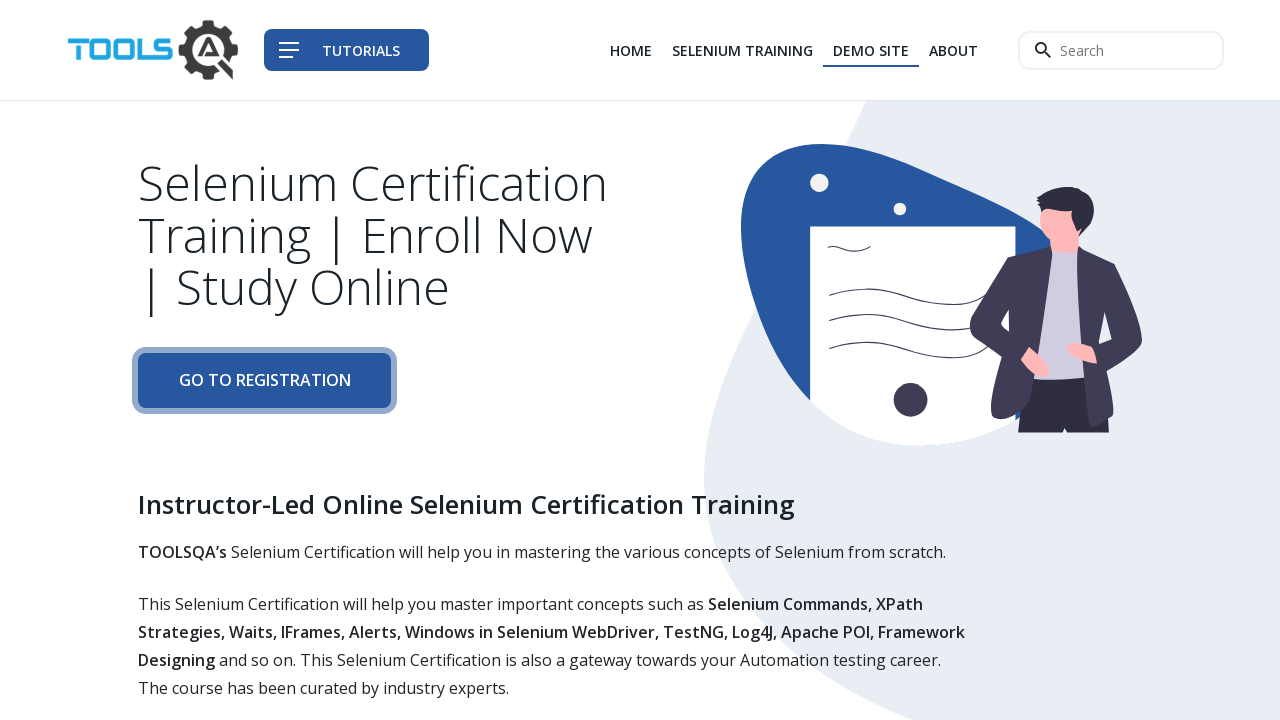

New page loaded successfully
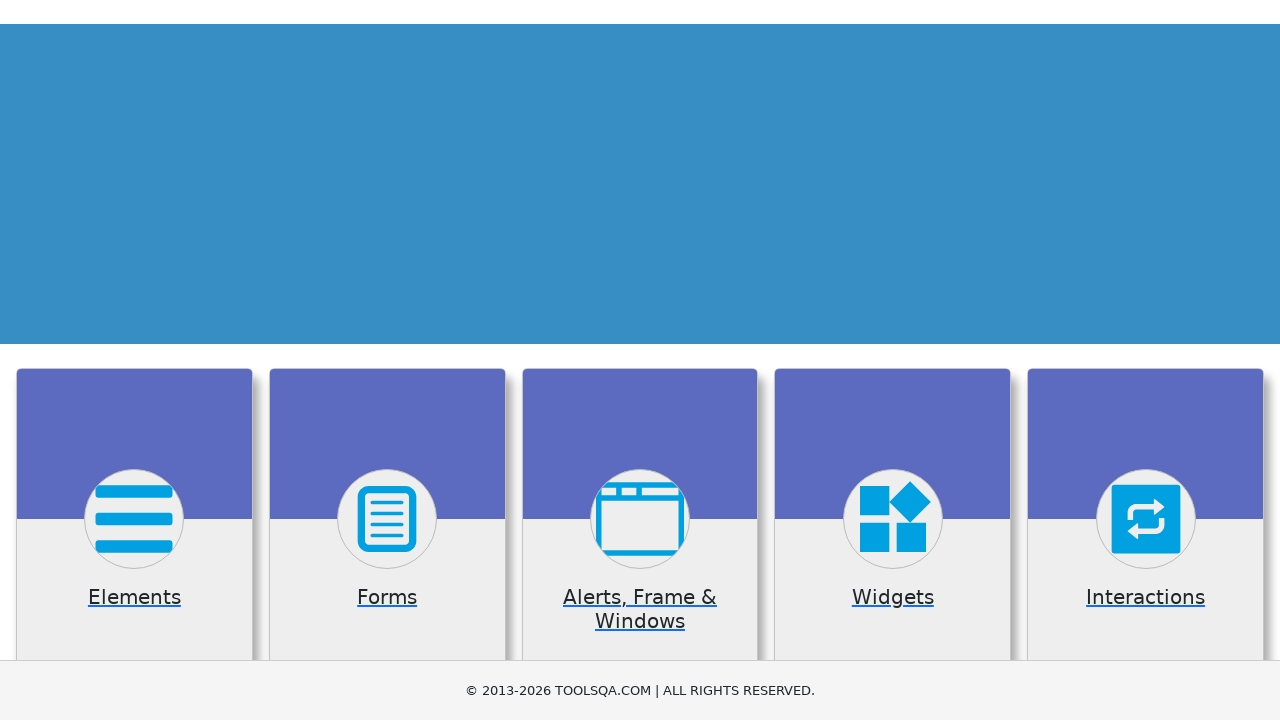

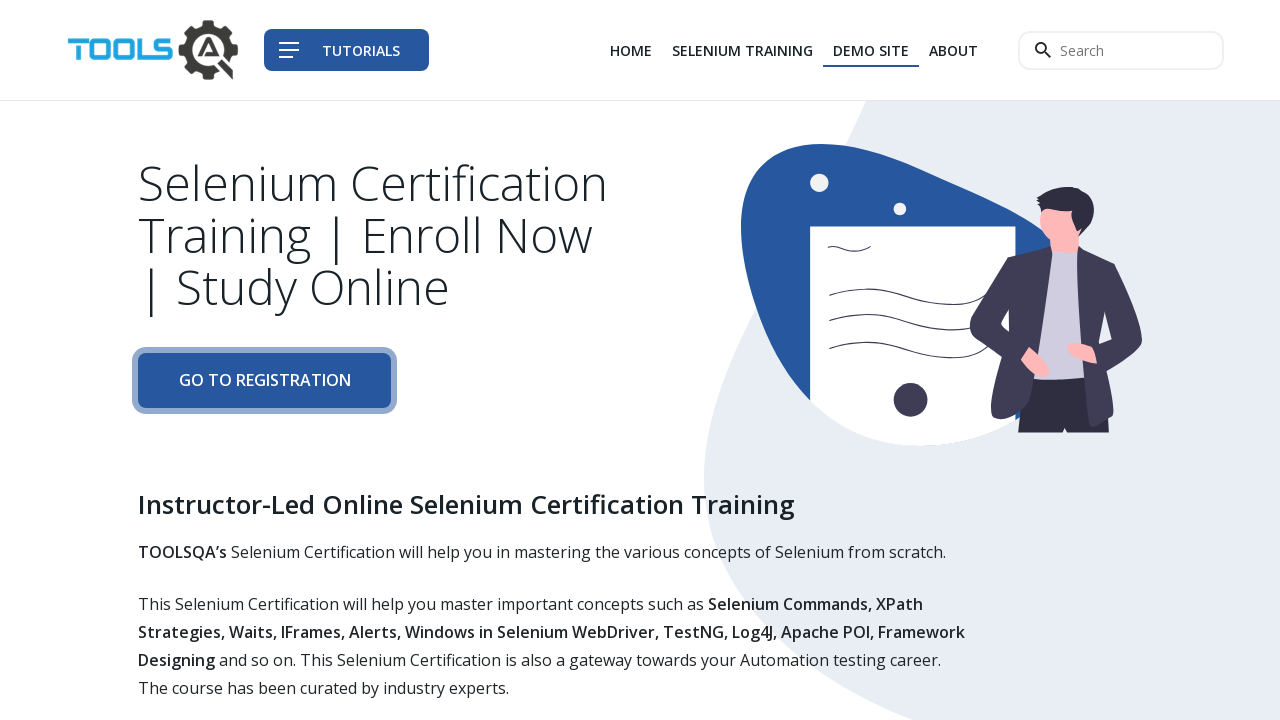